Tests that new todo items are appended to the bottom of the list by adding 3 items and verifying their order

Starting URL: https://demo.playwright.dev/todomvc

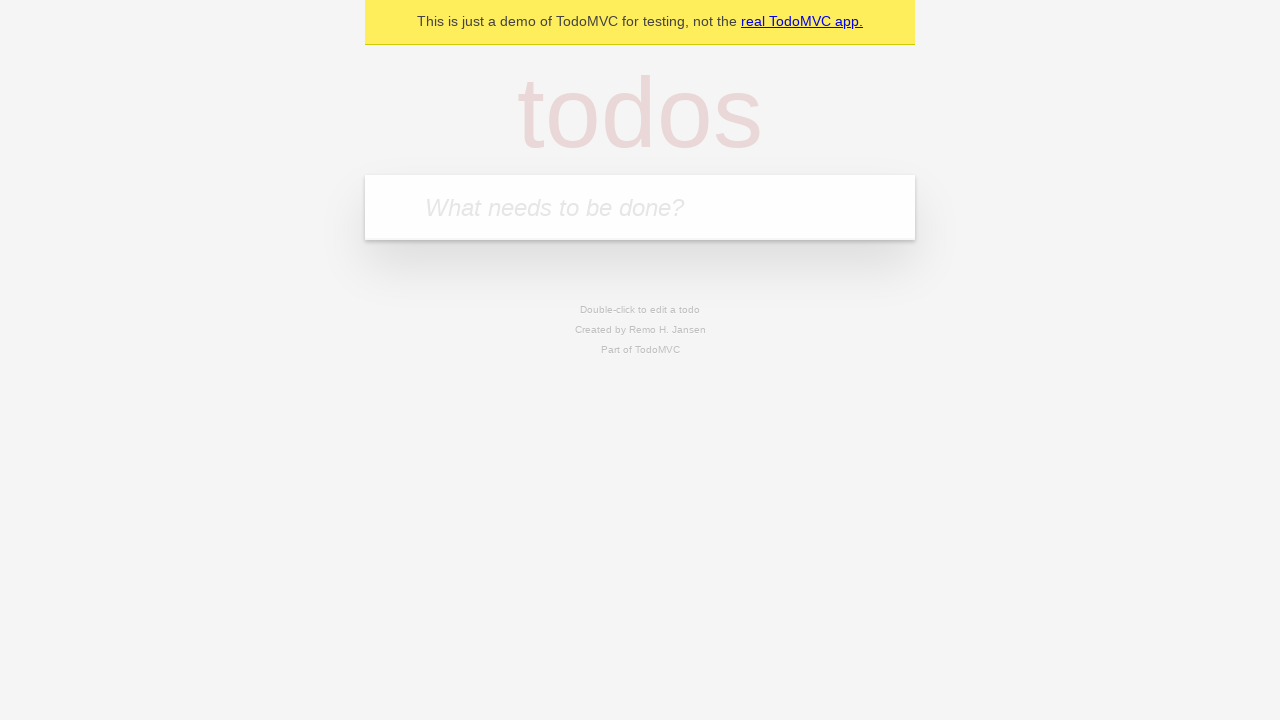

Filled todo input with 'buy some cheese' on internal:attr=[placeholder="What needs to be done?"i]
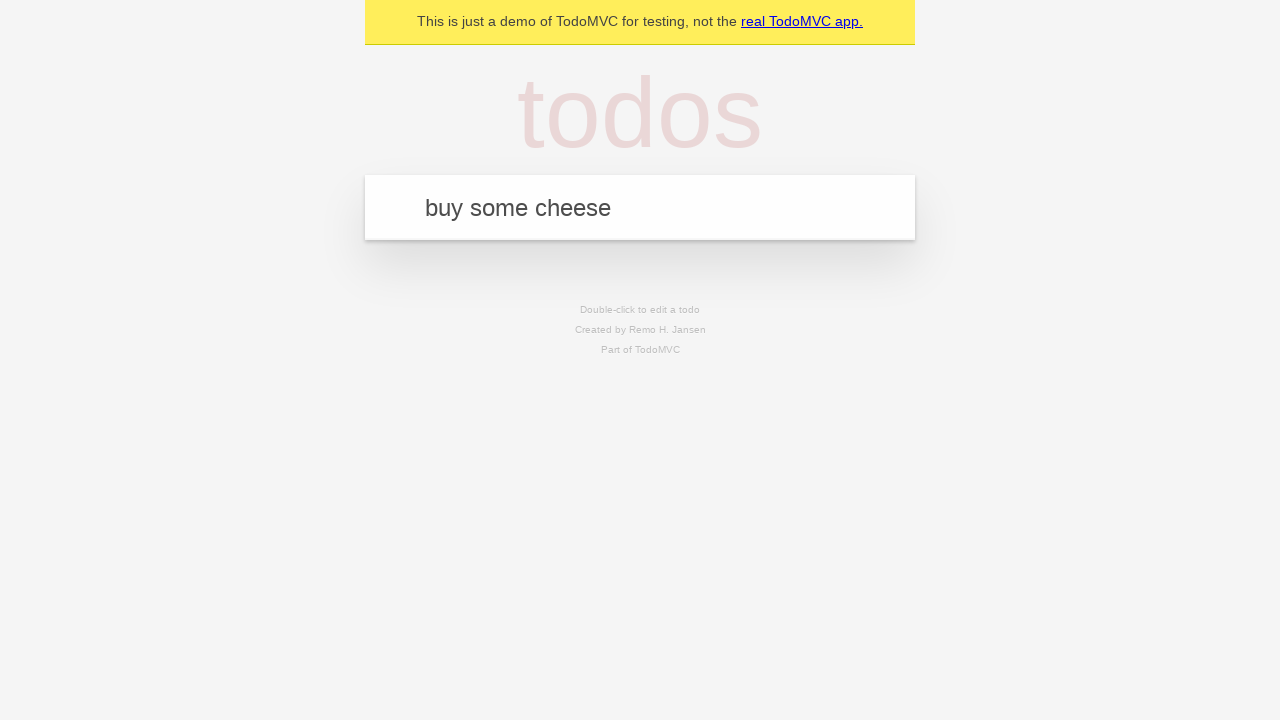

Pressed Enter to add first todo item on internal:attr=[placeholder="What needs to be done?"i]
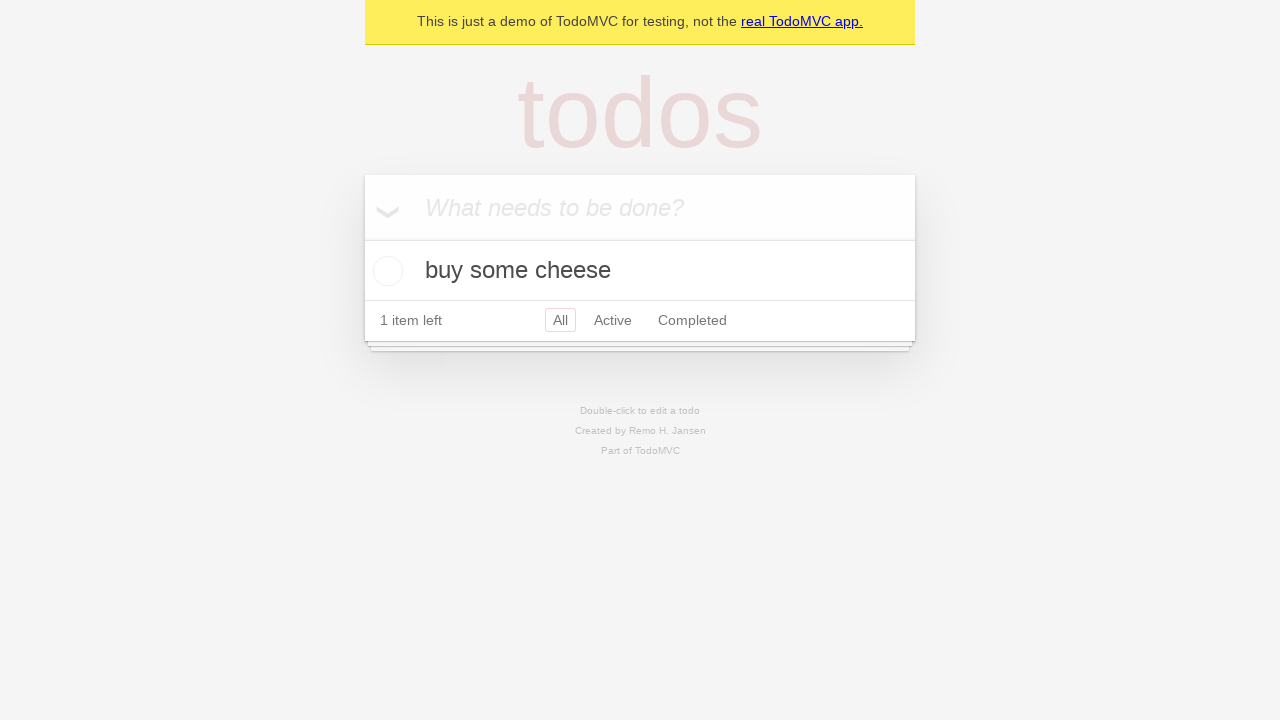

Filled todo input with 'feed the cat' on internal:attr=[placeholder="What needs to be done?"i]
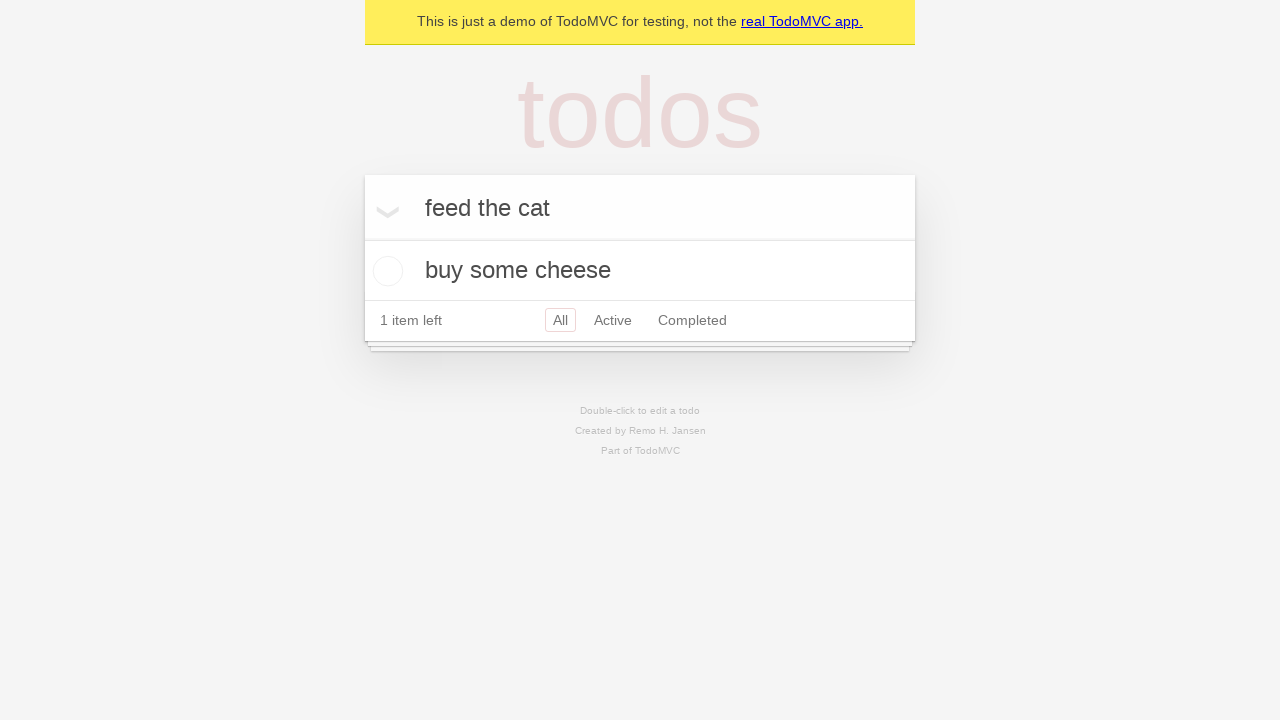

Pressed Enter to add second todo item on internal:attr=[placeholder="What needs to be done?"i]
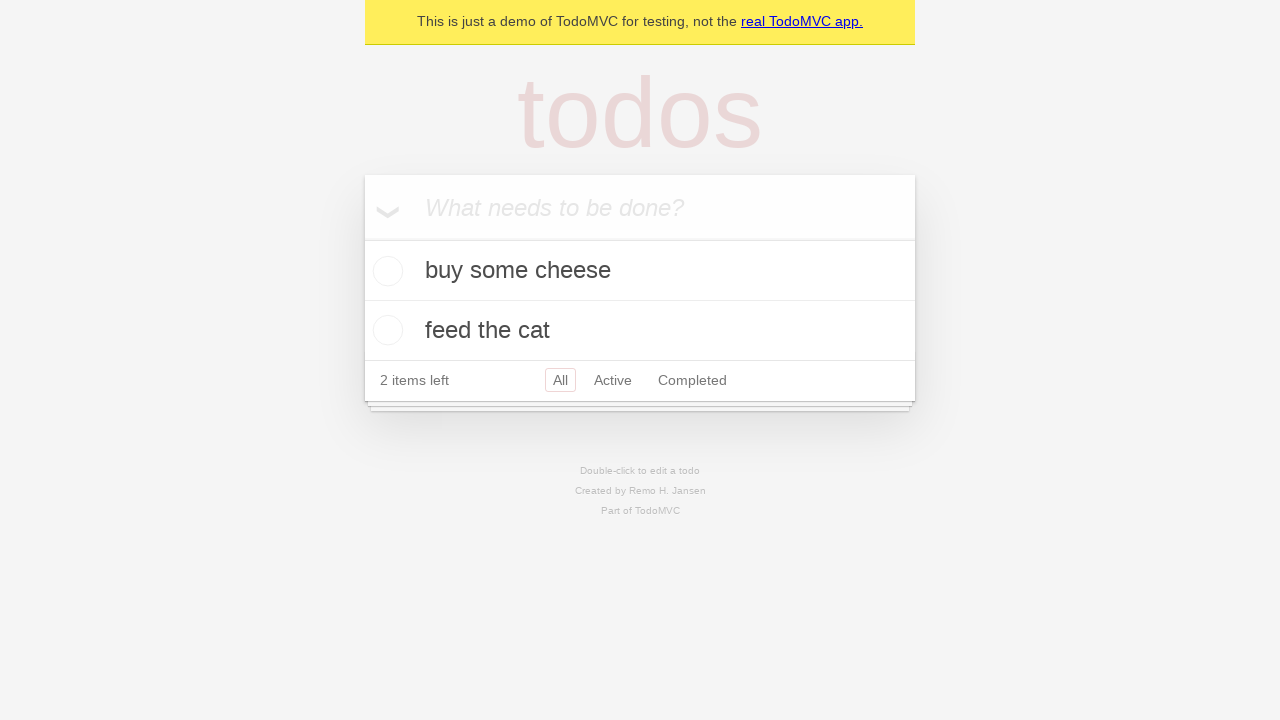

Filled todo input with 'book a doctors appointment' on internal:attr=[placeholder="What needs to be done?"i]
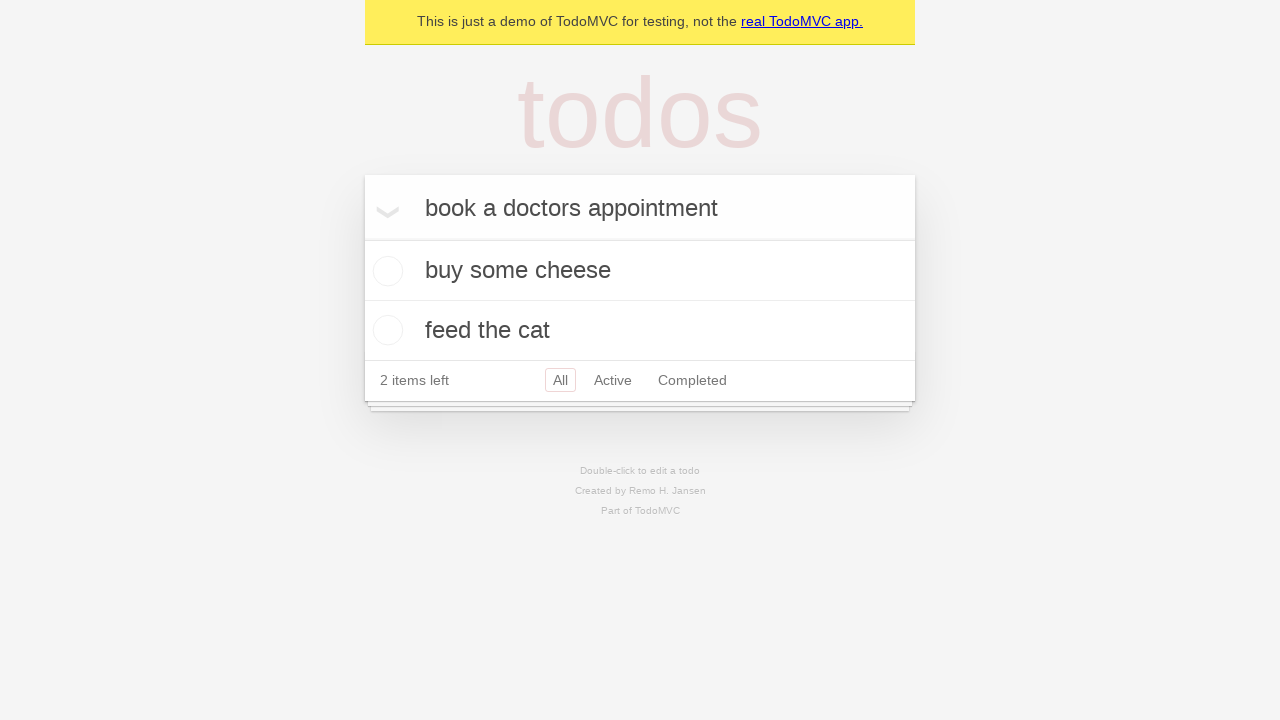

Pressed Enter to add third todo item on internal:attr=[placeholder="What needs to be done?"i]
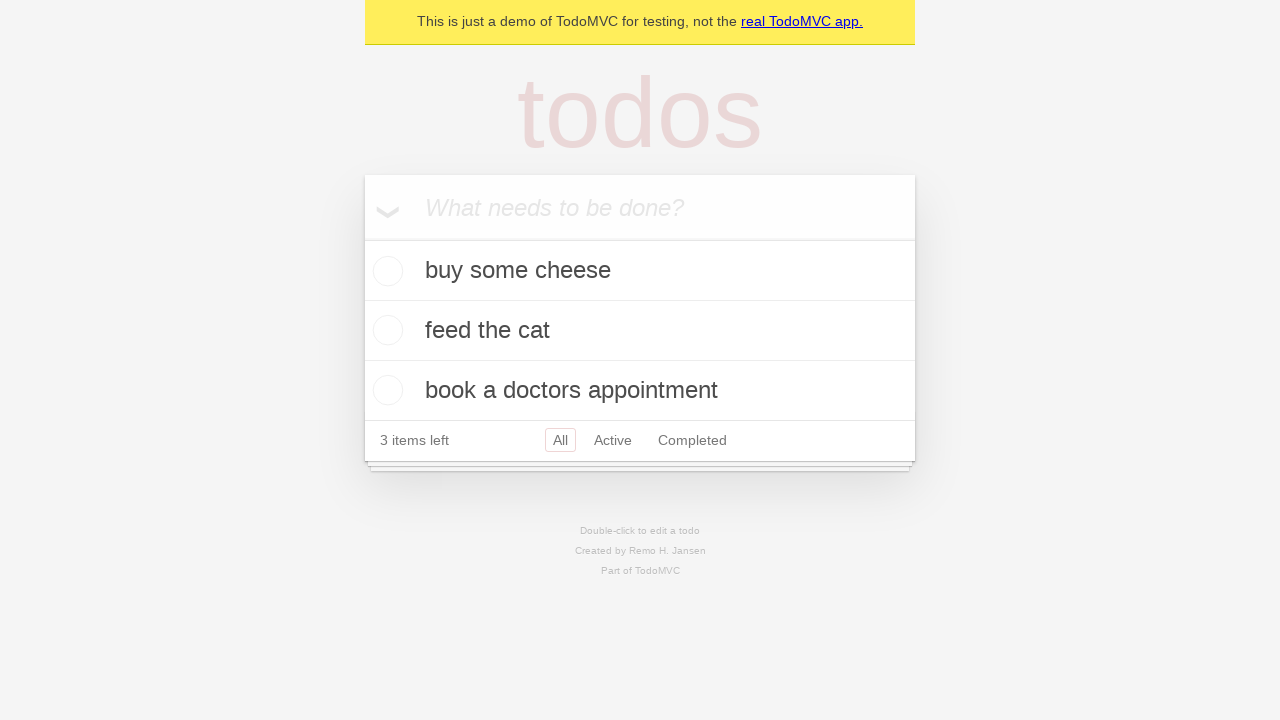

Verified that 3 items left counter is displayed
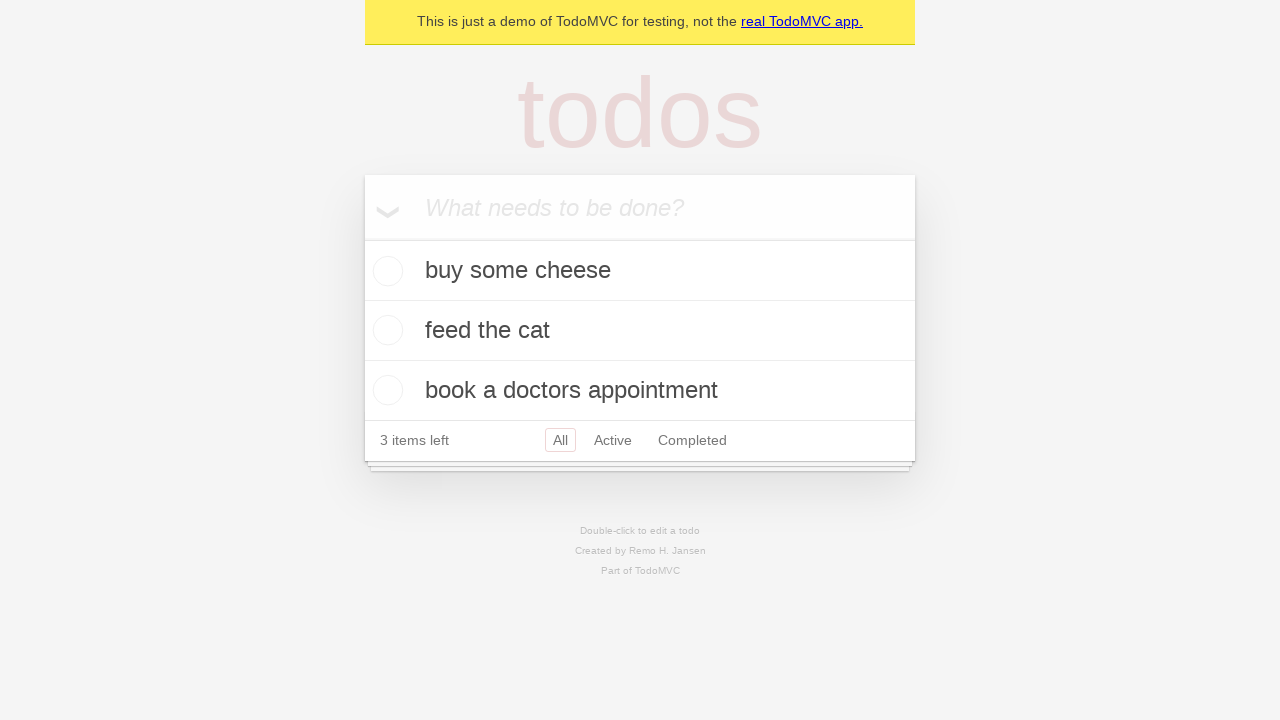

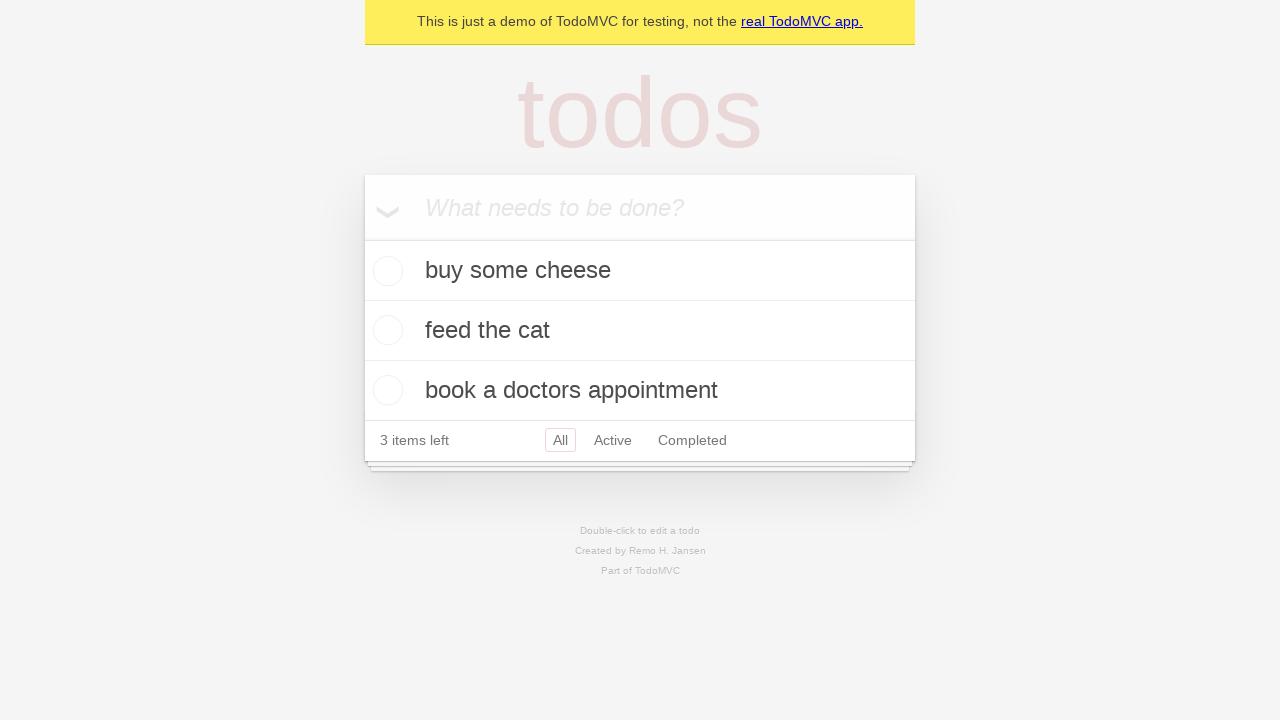